Tests drag-and-drop functionality within an iframe on the jQuery UI demo page by dragging a draggable element onto a droppable target element.

Starting URL: https://jqueryui.com/droppable/

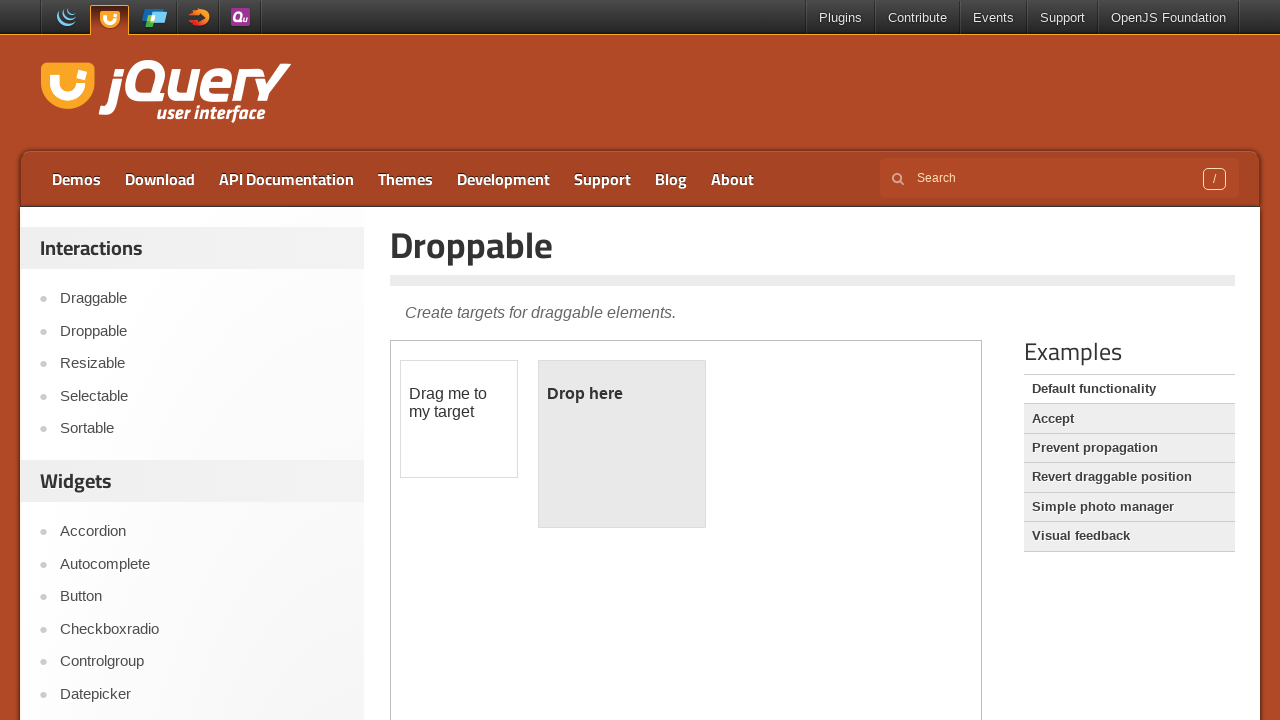

Navigated to jQuery UI droppable demo page
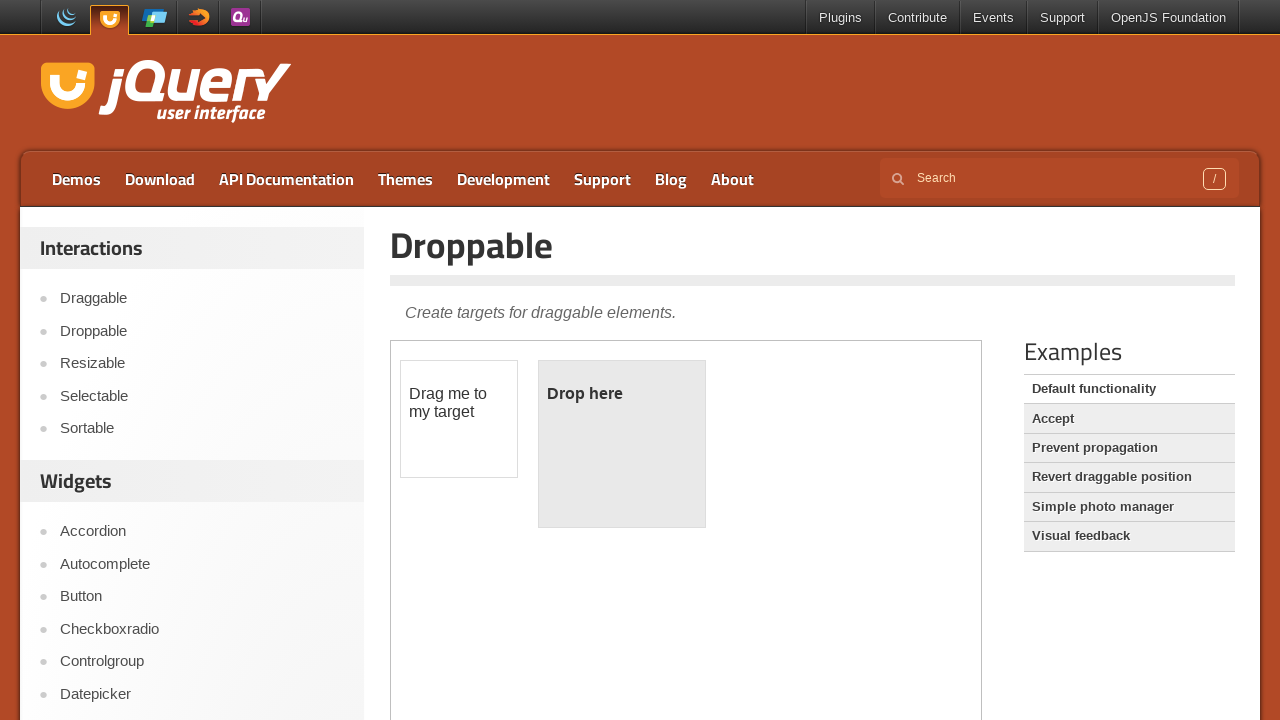

Located the demo iframe containing drag-and-drop elements
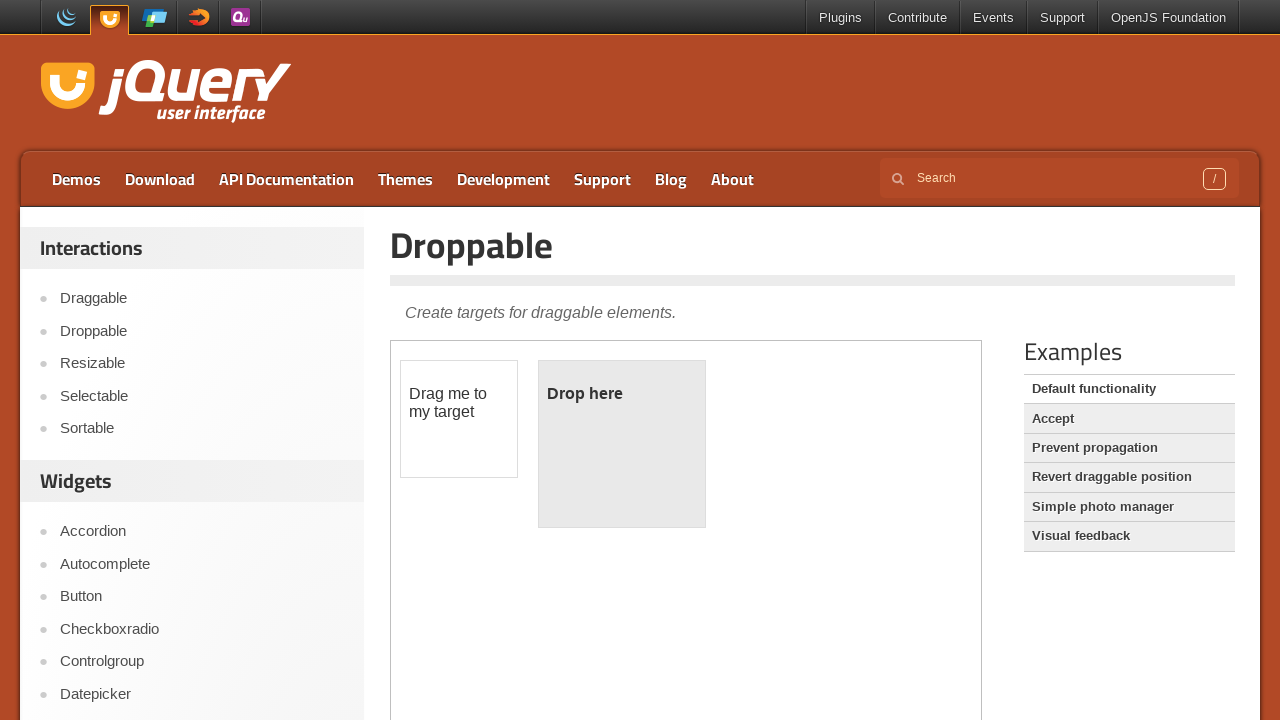

Clicked on the draggable element at (459, 419) on .demo-frame >> internal:control=enter-frame >> #draggable
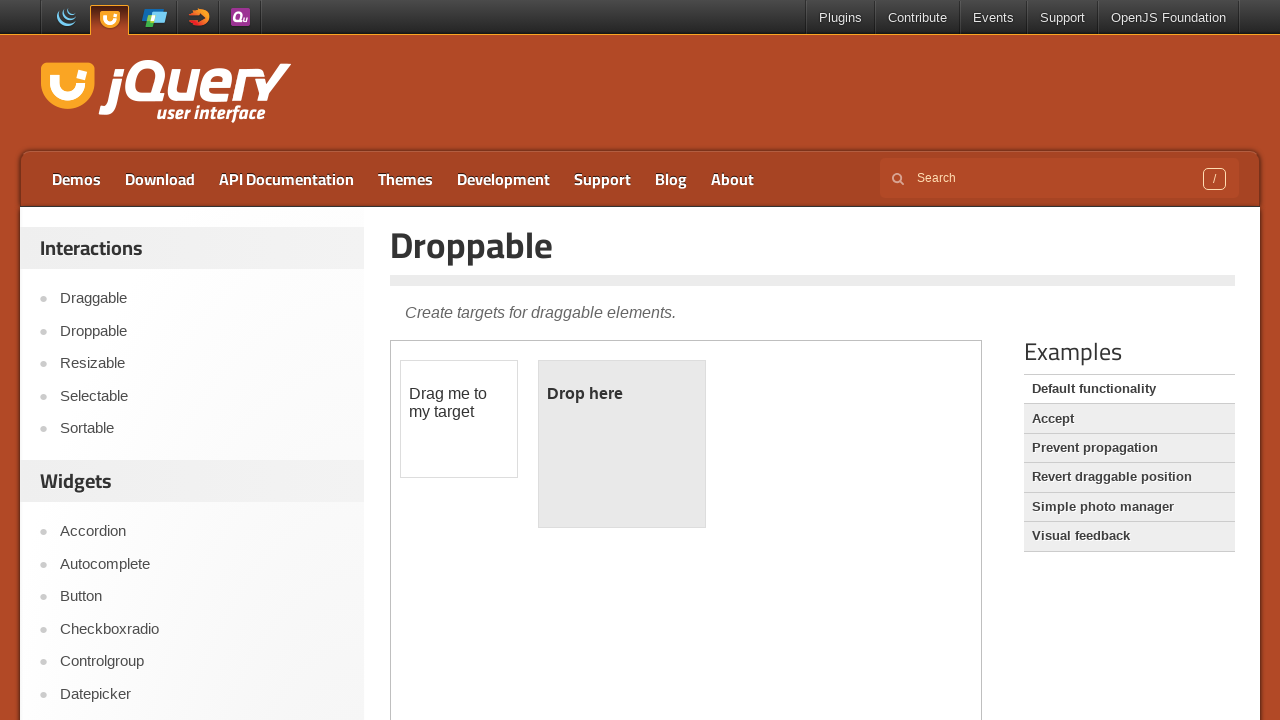

Located the draggable source element
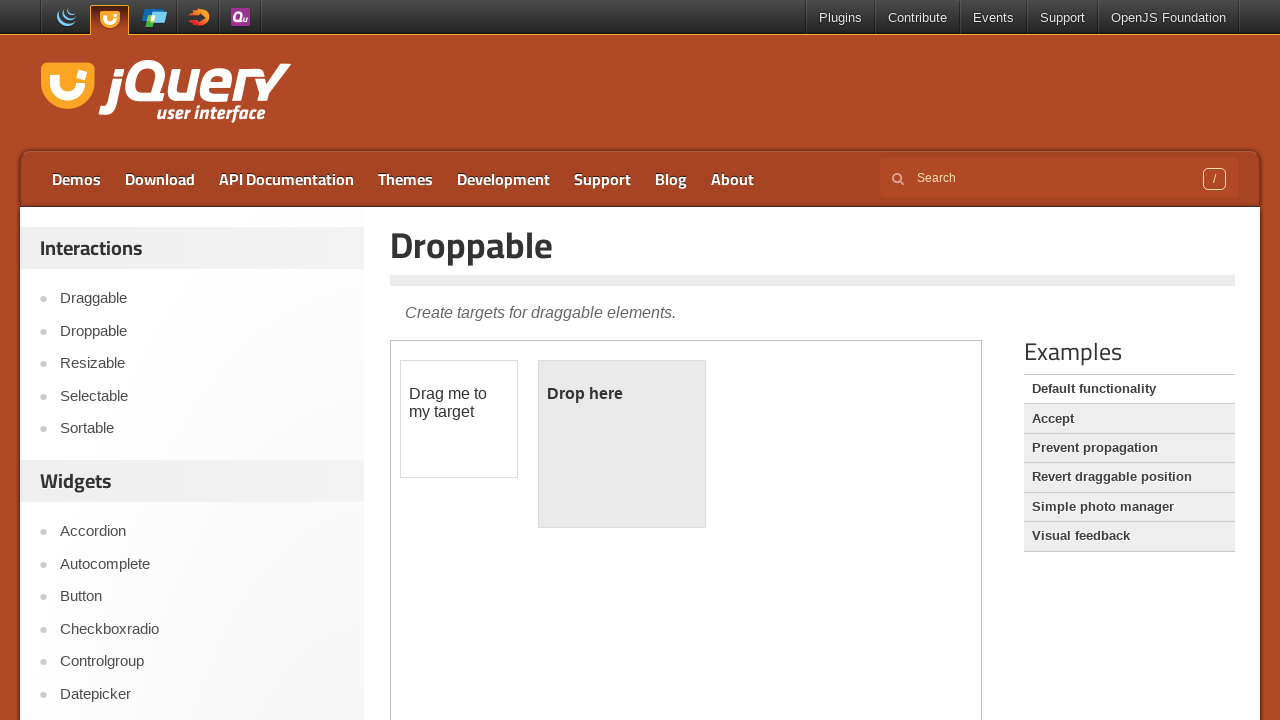

Located the droppable target element
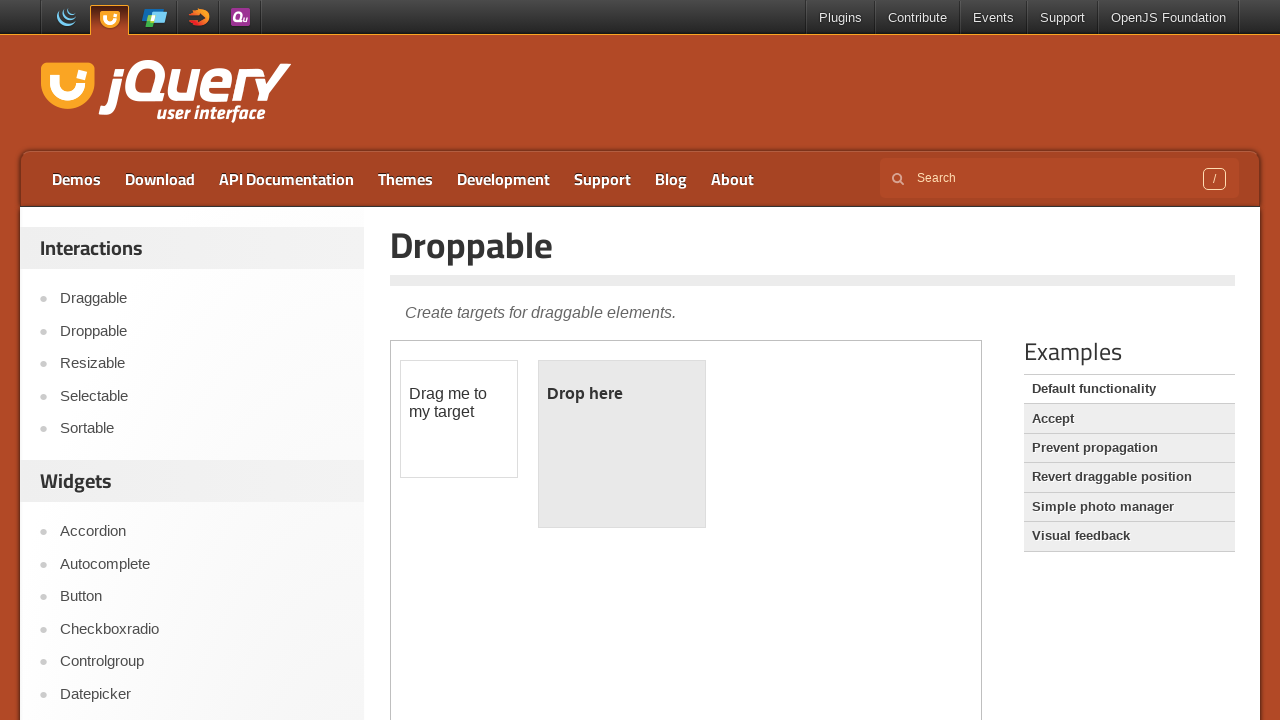

Dragged the draggable element onto the droppable target at (622, 444)
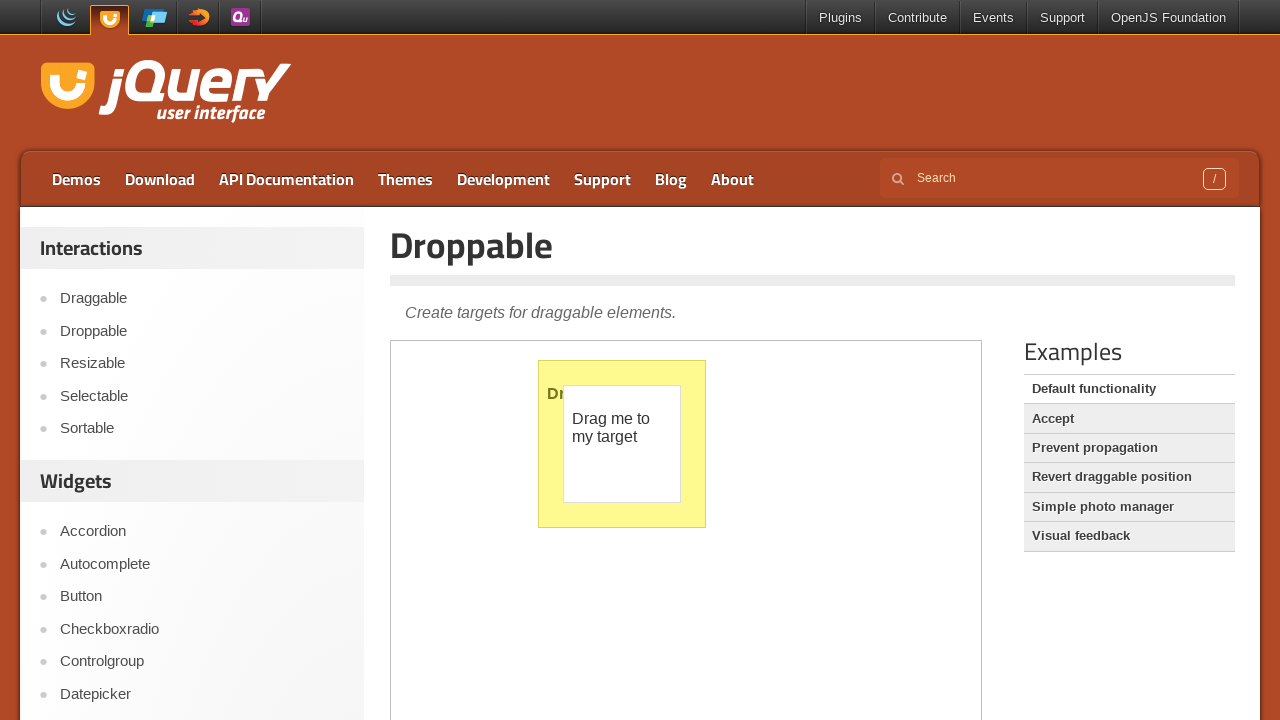

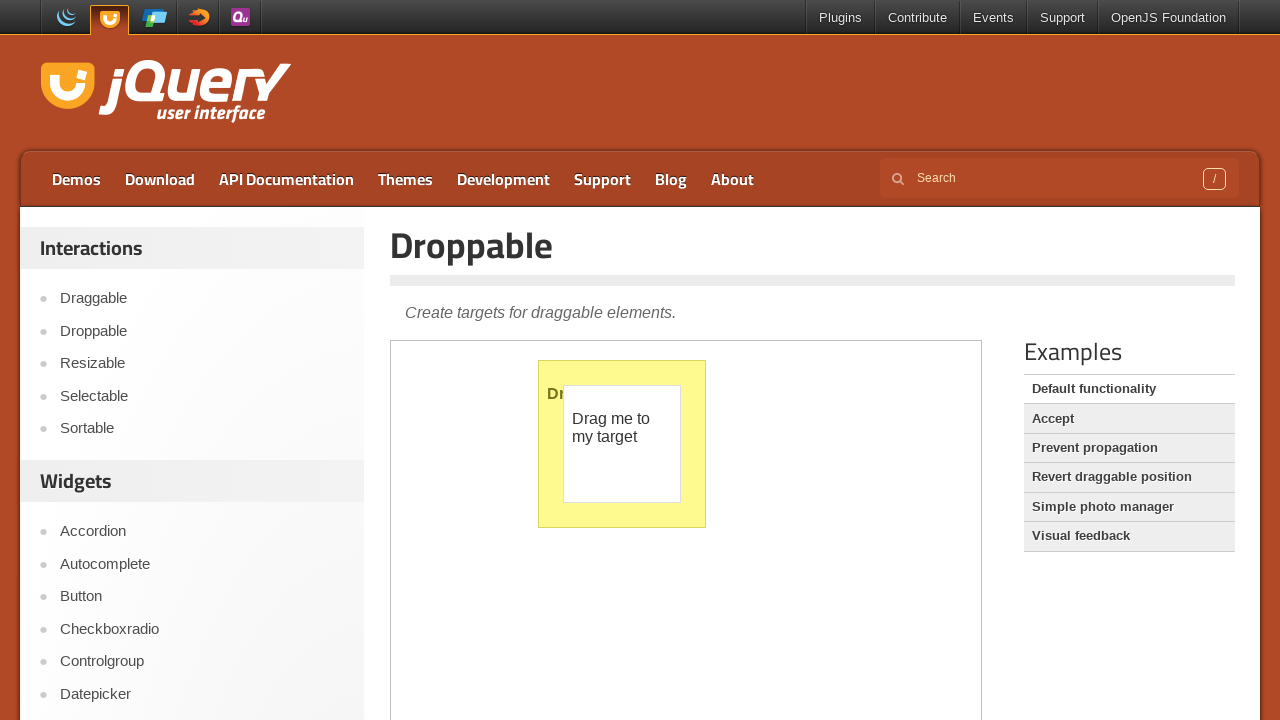